Tests form interaction on a practice page by clicking a checkbox, selecting the checkbox label text in a dropdown, entering the same text in a name field, and triggering an alert to verify the text appears correctly.

Starting URL: http://qaclickacademy.com/practice.php

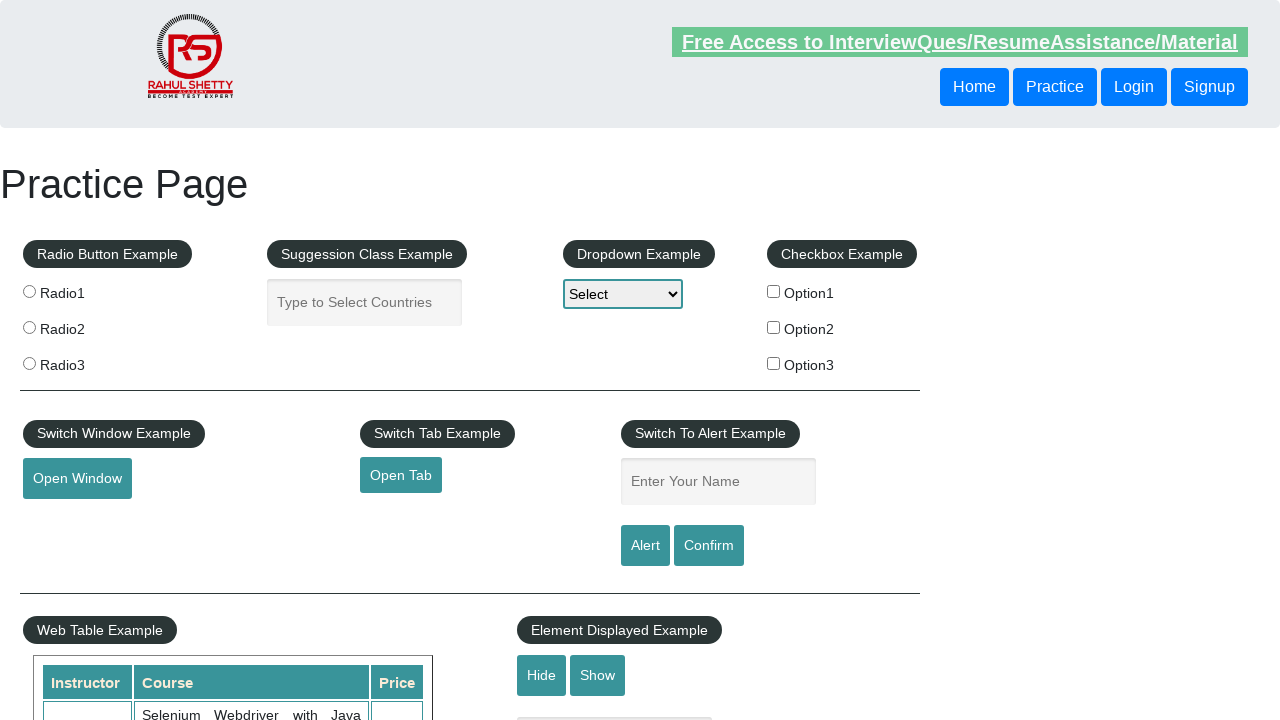

Clicked the second checkbox (Option2) at (774, 327) on xpath=//*[@id='checkbox-example']/fieldset/label[2]/input
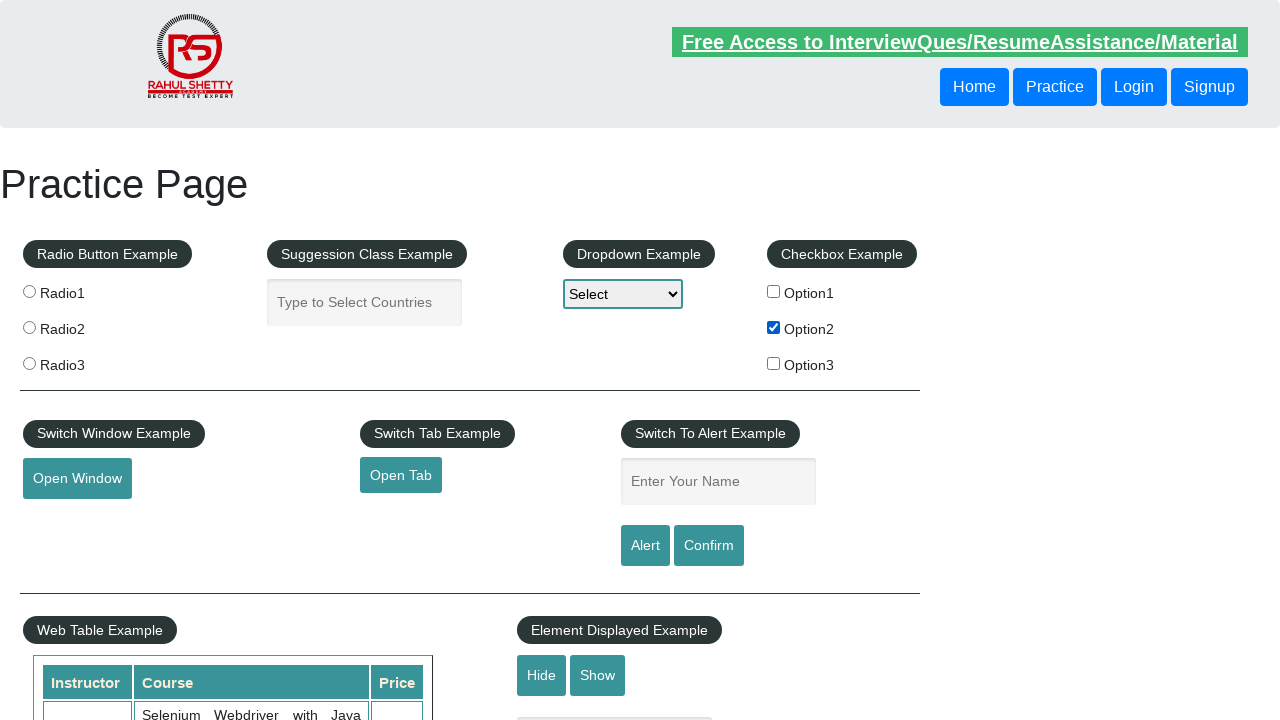

Retrieved checkbox label text: 'Option2'
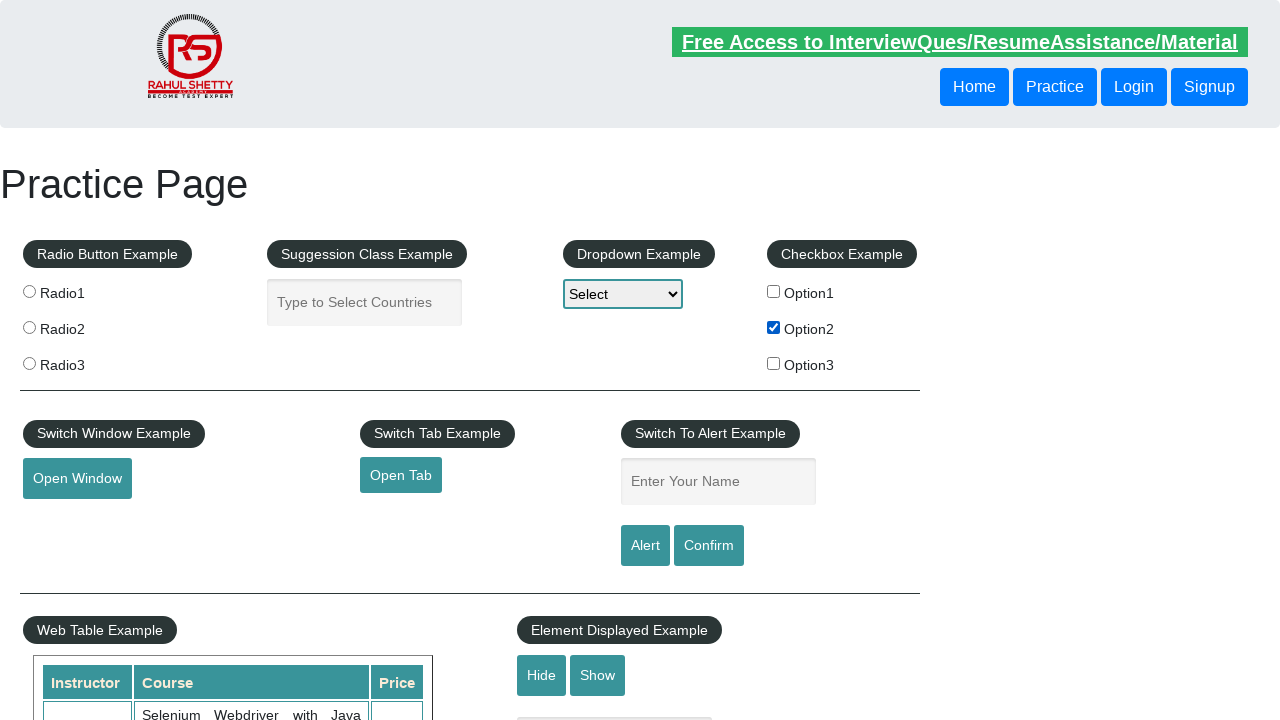

Selected 'Option2' in dropdown on #dropdown-class-example
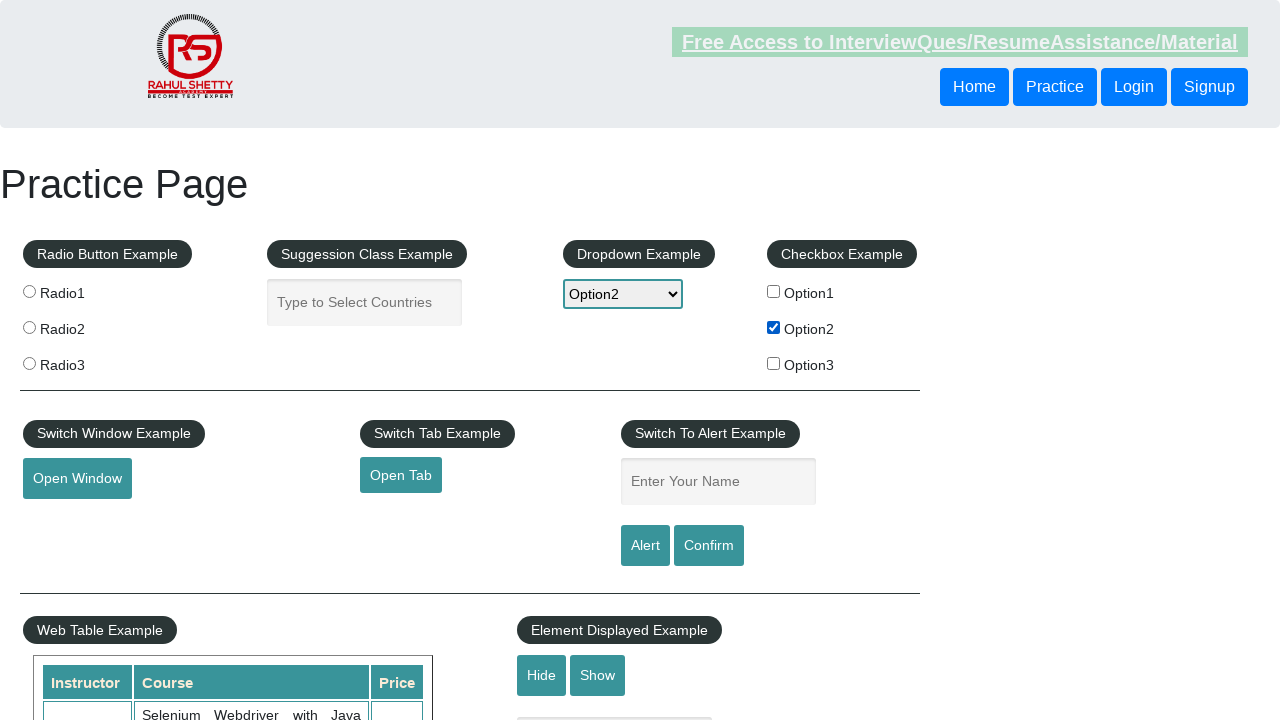

Entered 'Option2' in name field on input[name='enter-name']
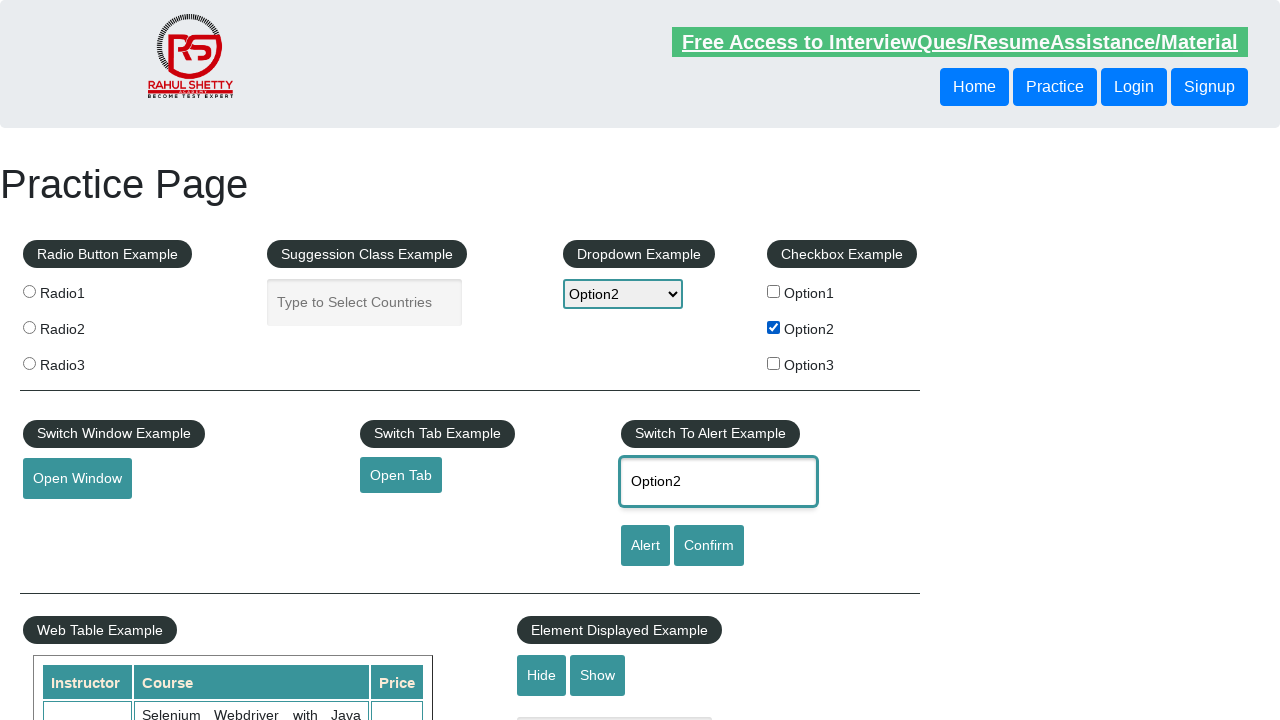

Clicked the alert button at (645, 546) on #alertbtn
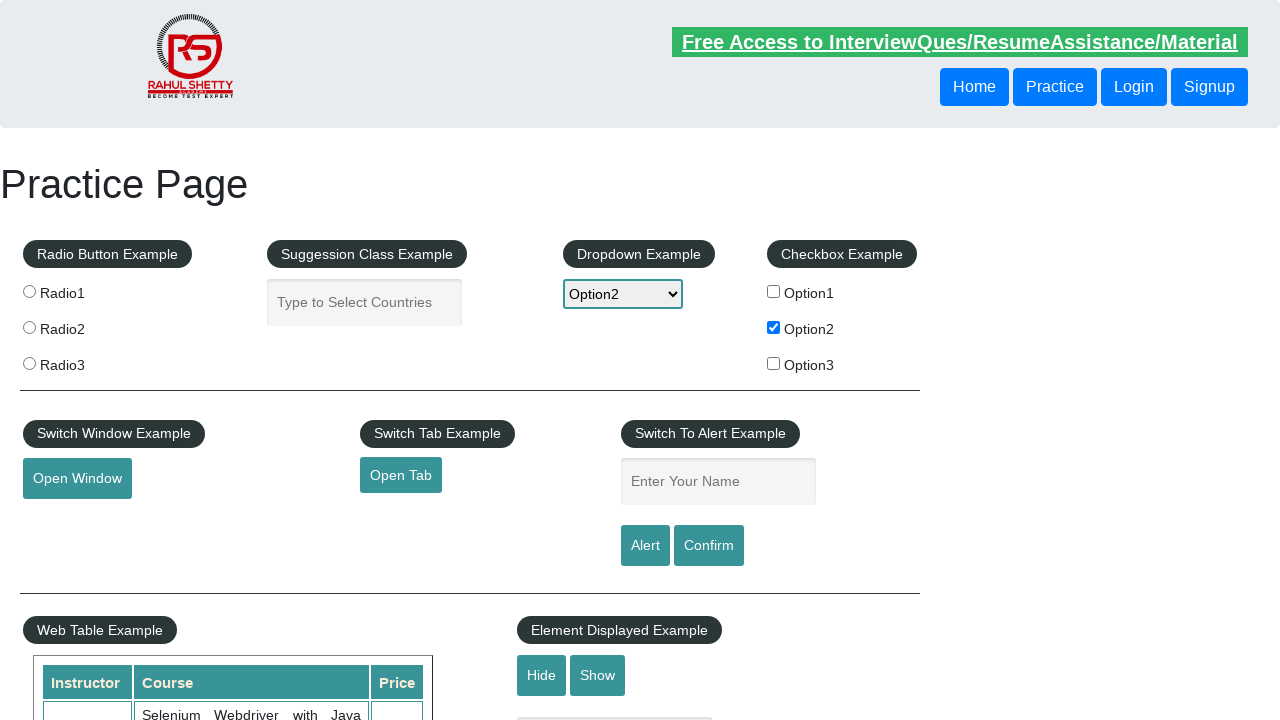

Alert dialog accepted
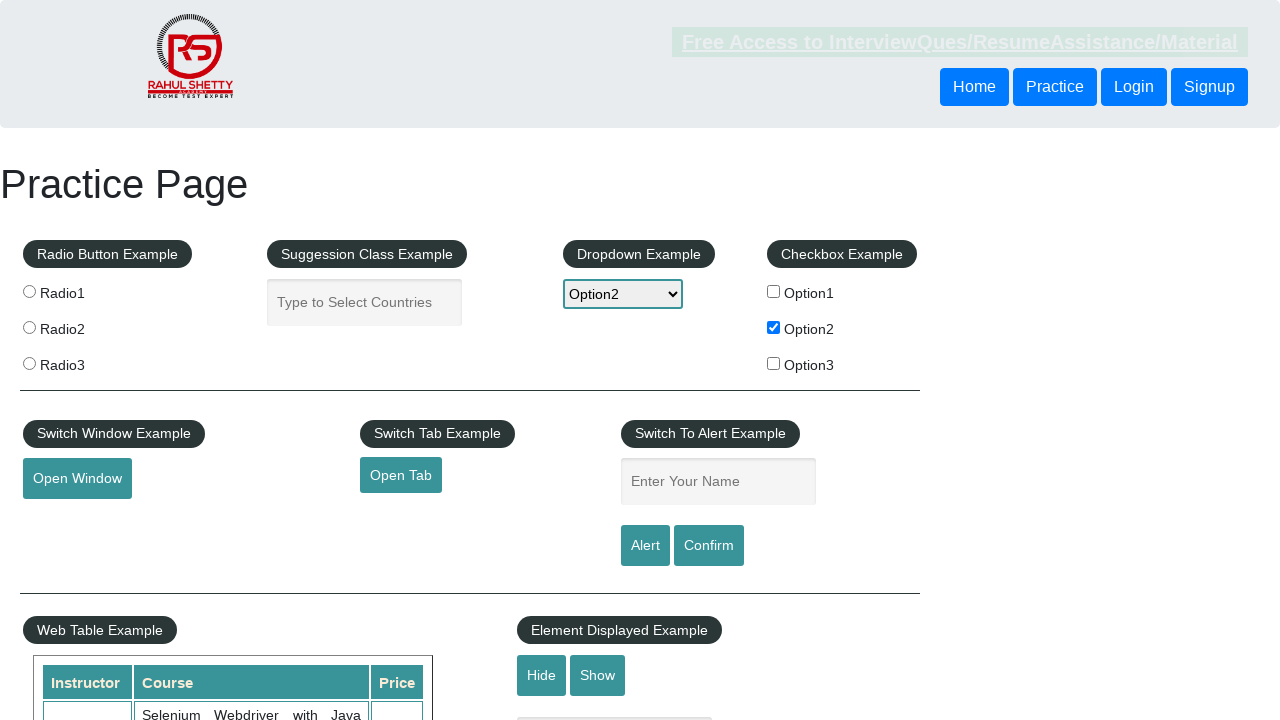

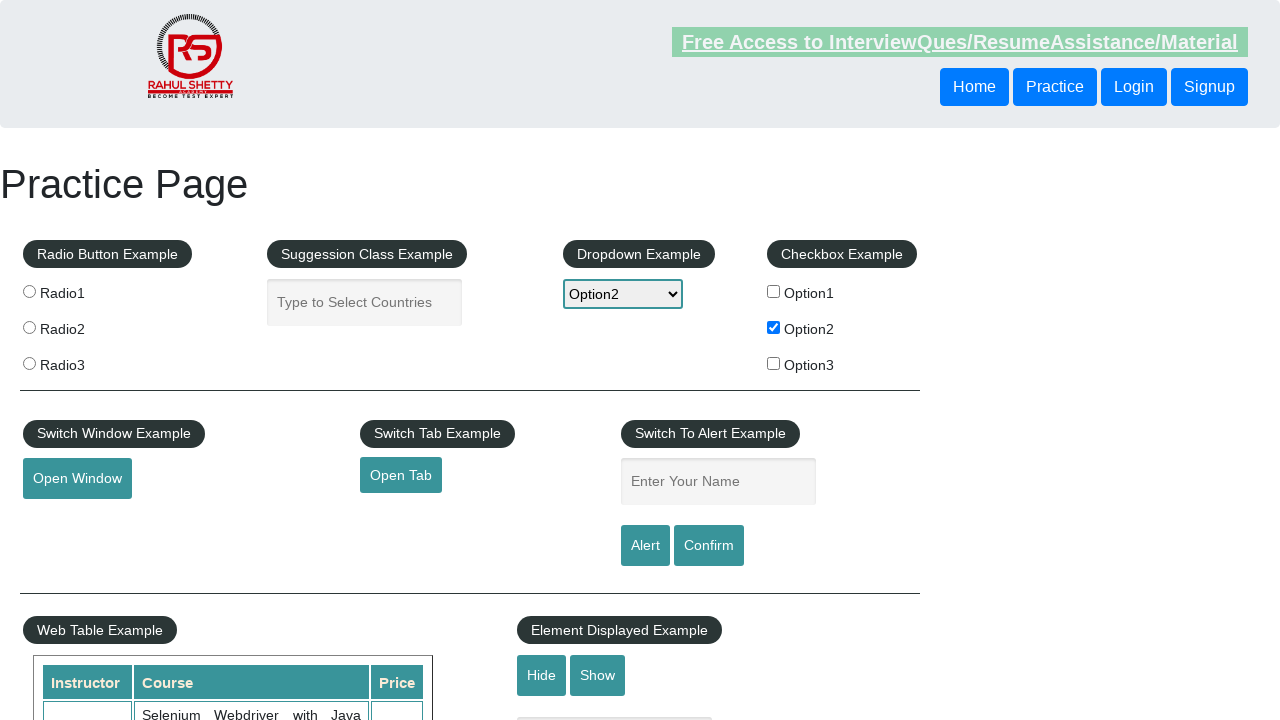